Demonstrates various CSS selector techniques on the Sauce Demo practice site by filling the username field using different selector strategies (id, class, and attribute combinations)

Starting URL: https://www.saucedemo.com/

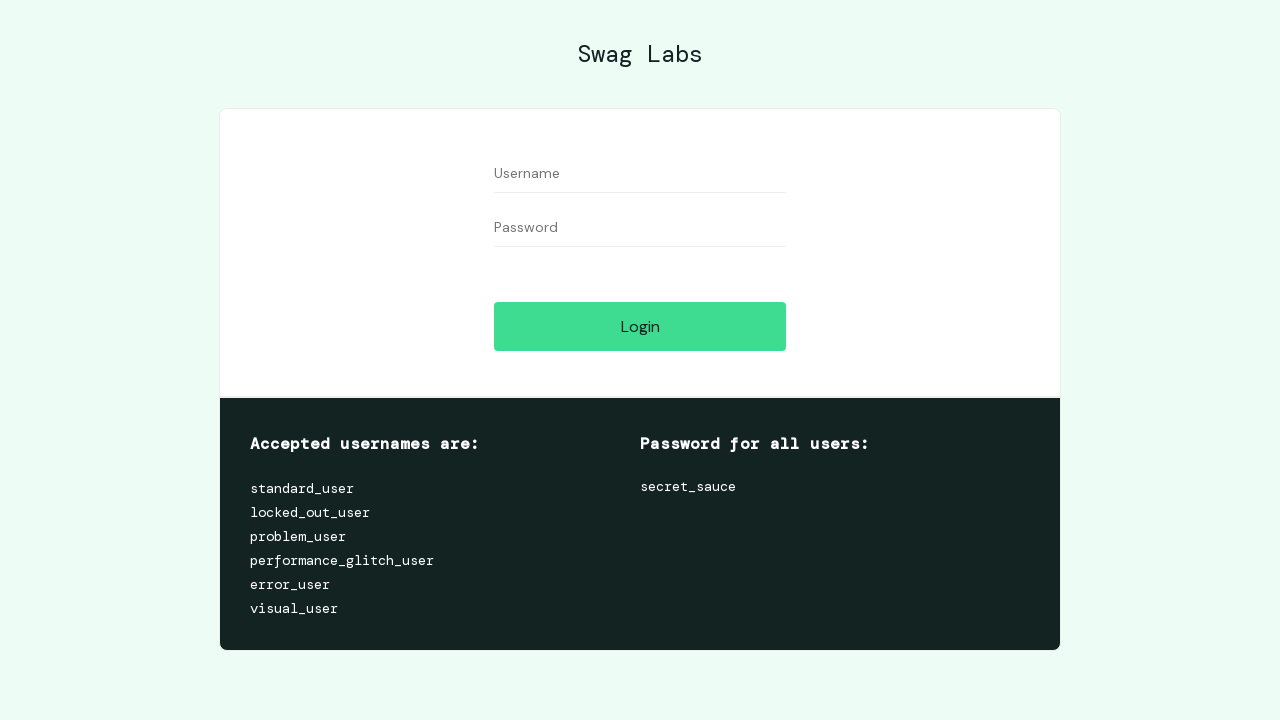

Filled username field using id selector '#user-name' with 'abc' on #user-name
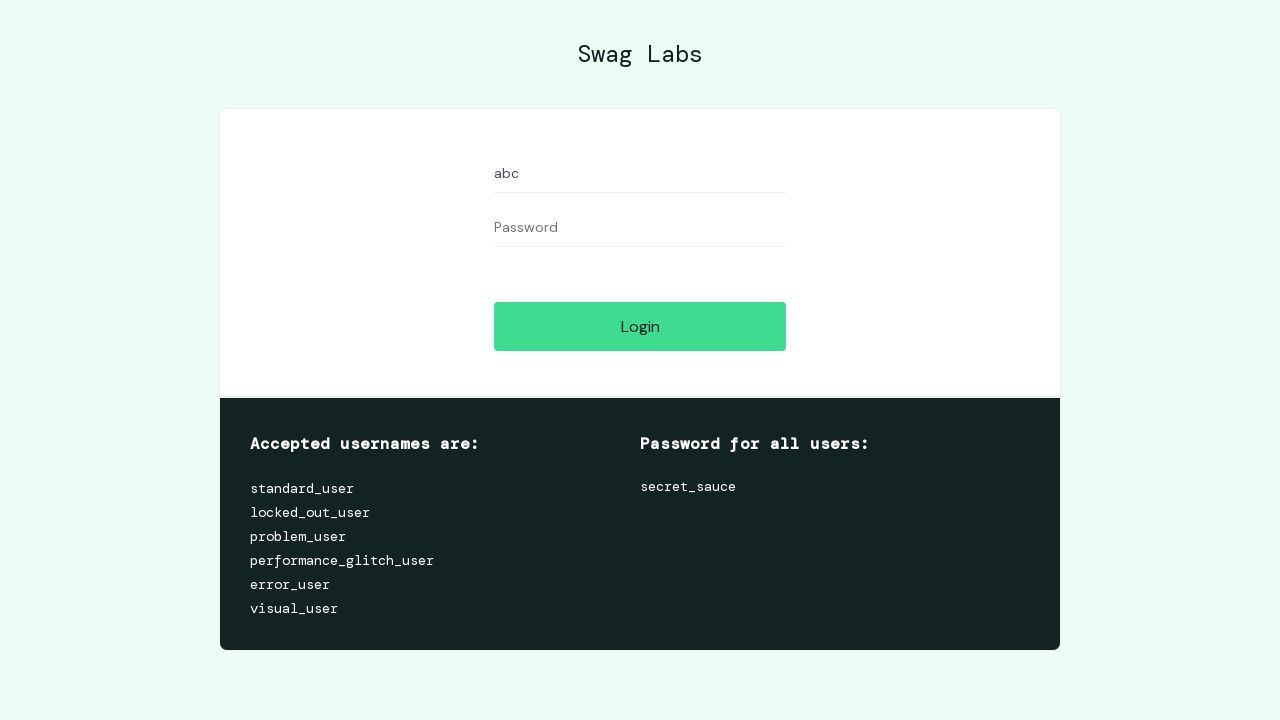

Located all input elements with classes 'input_error' and 'form_input'
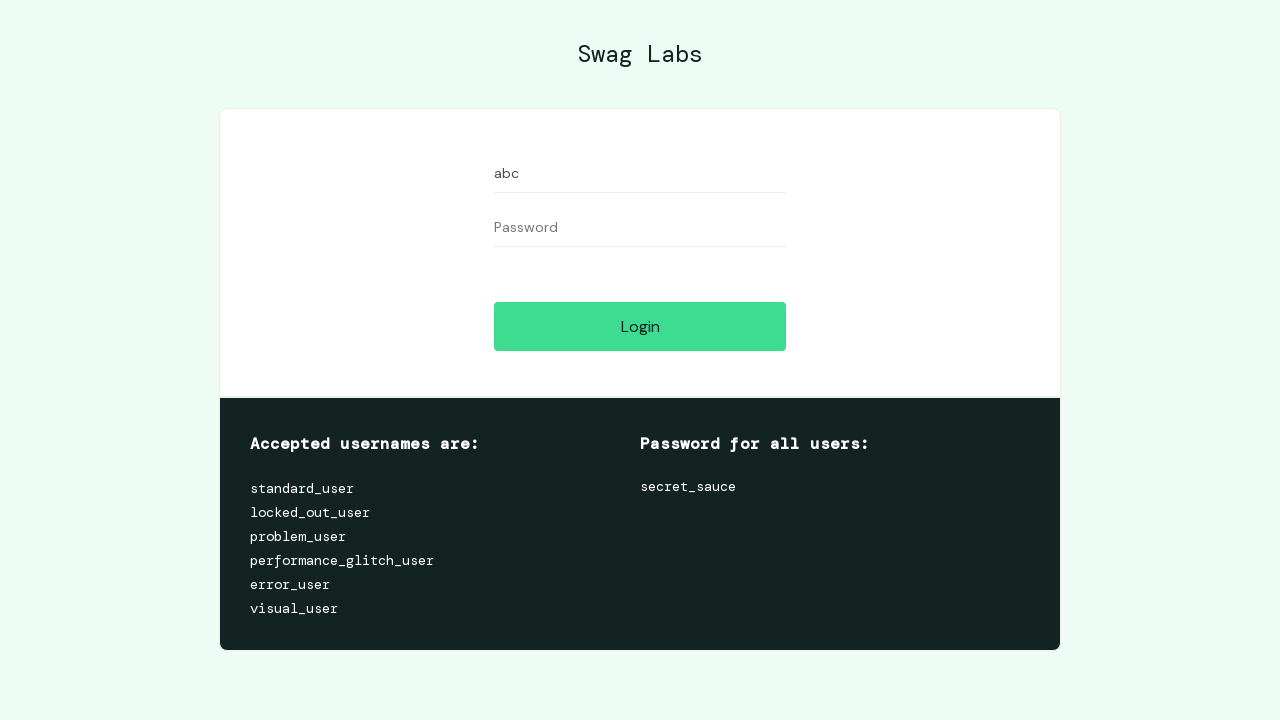

Filled the second input element with 'abc' using class selectors on input.input_error.form_input >> nth=1
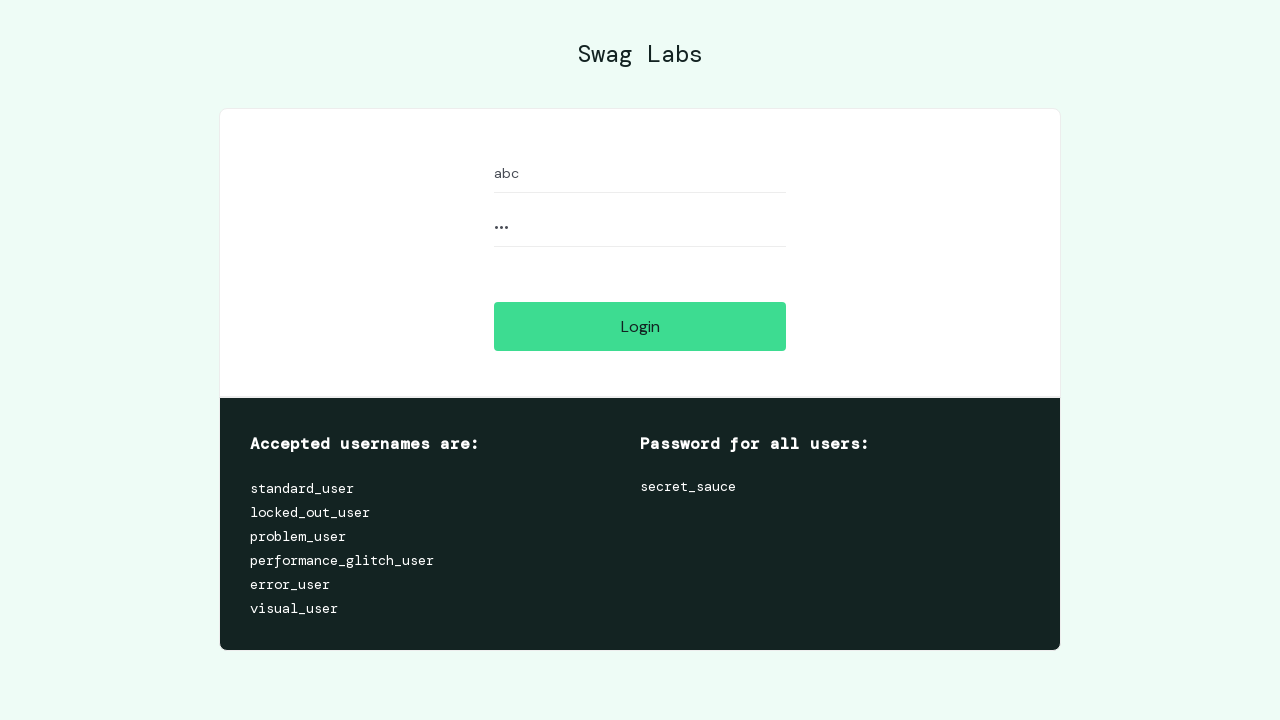

Filled username field using tag, class, and attribute combination selector with 'test123' on input.input_error.form_input[placeholder='Username']
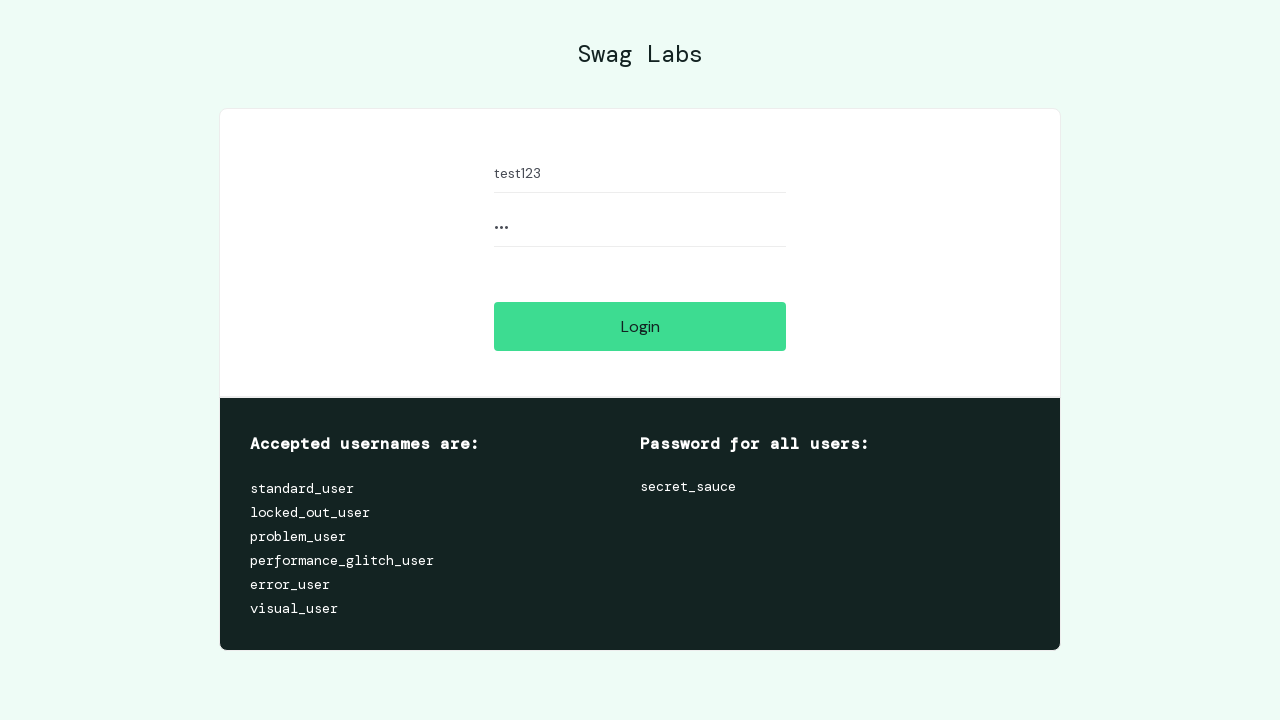

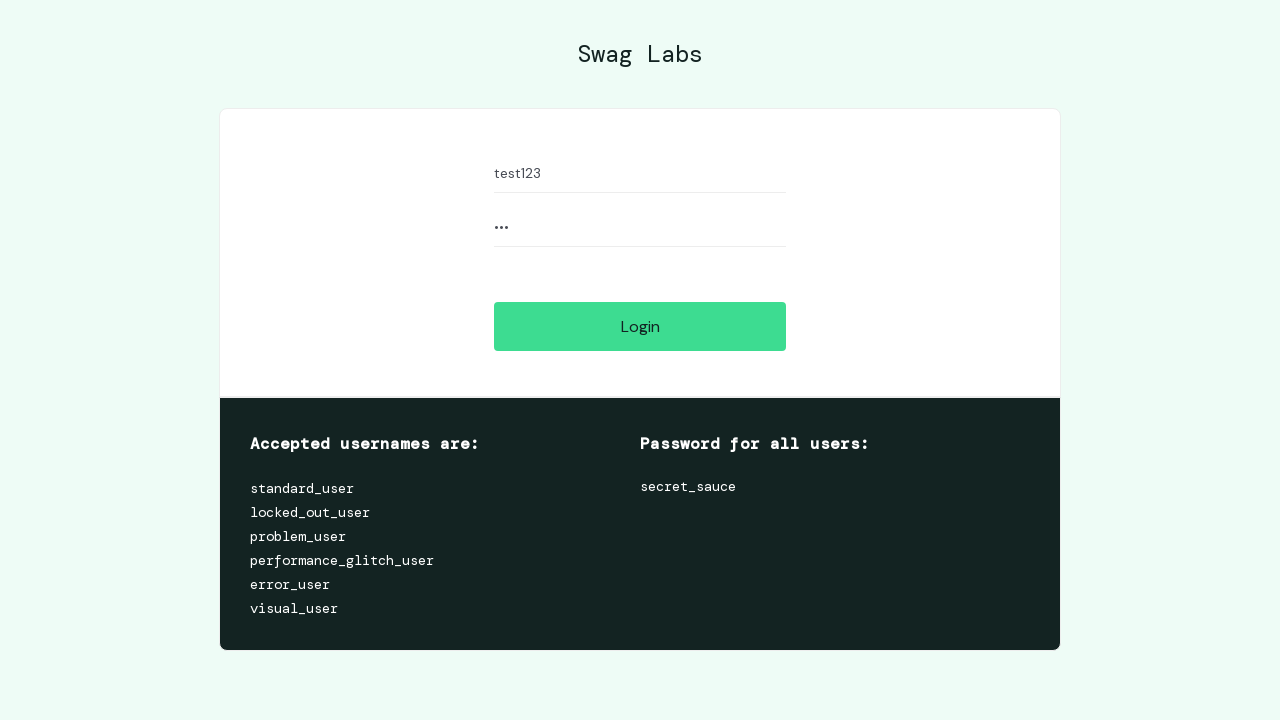